Tests the login form error handling by entering incorrect credentials and verifying that the appropriate error message "Incorrect login or password" is displayed.

Starting URL: https://login1.nextbasecrm.com/

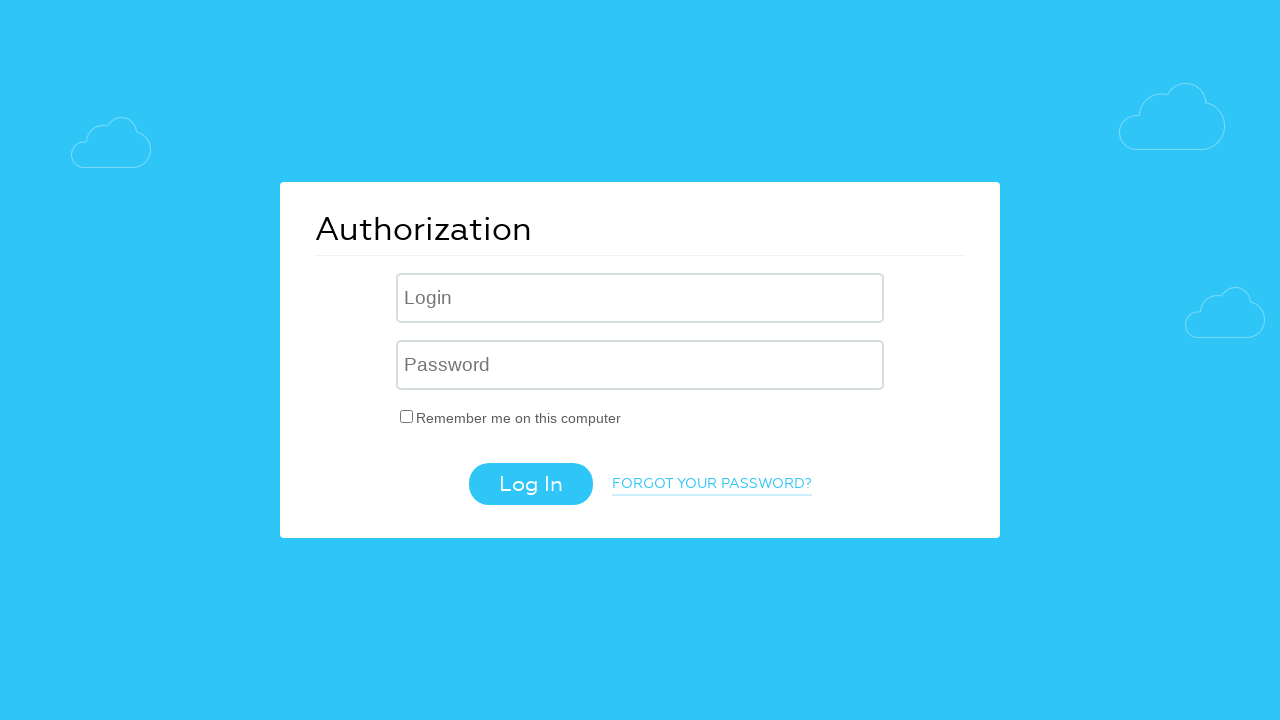

Filled login field with incorrect username on .login-inp
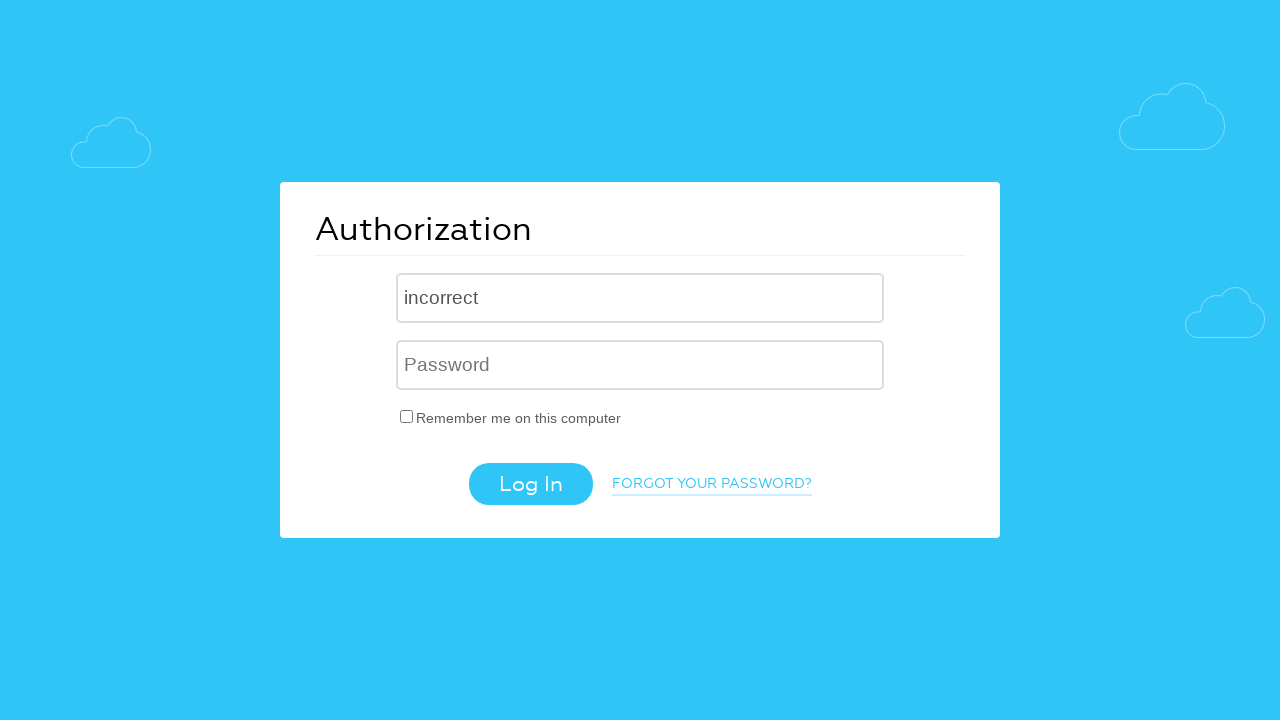

Filled password field with incorrect password on input[name='USER_PASSWORD']
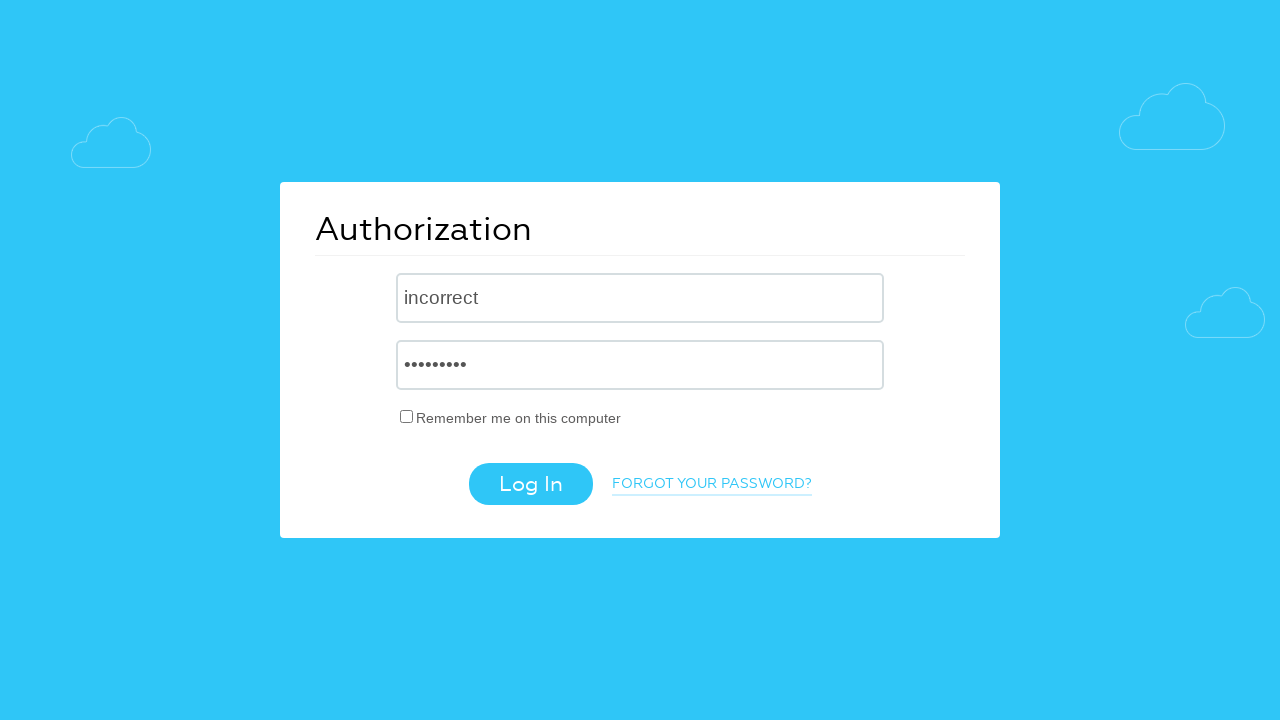

Clicked login button at (530, 484) on .login-btn
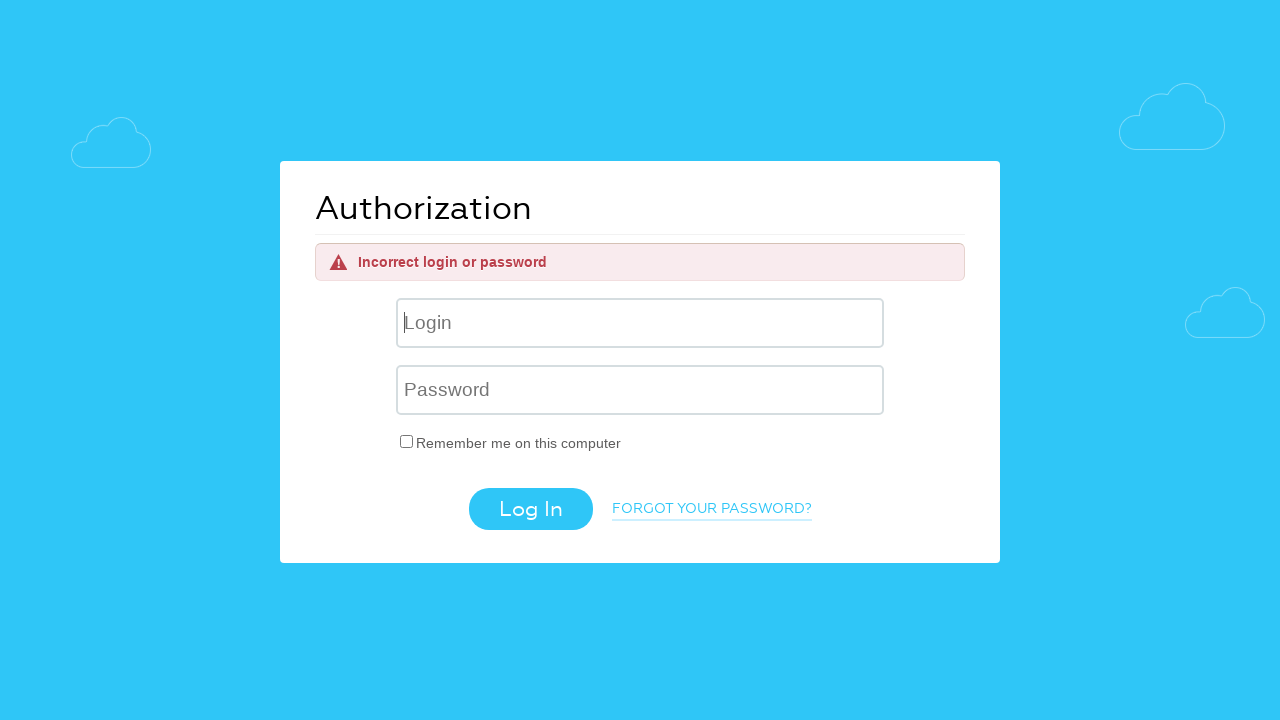

Error message element became visible
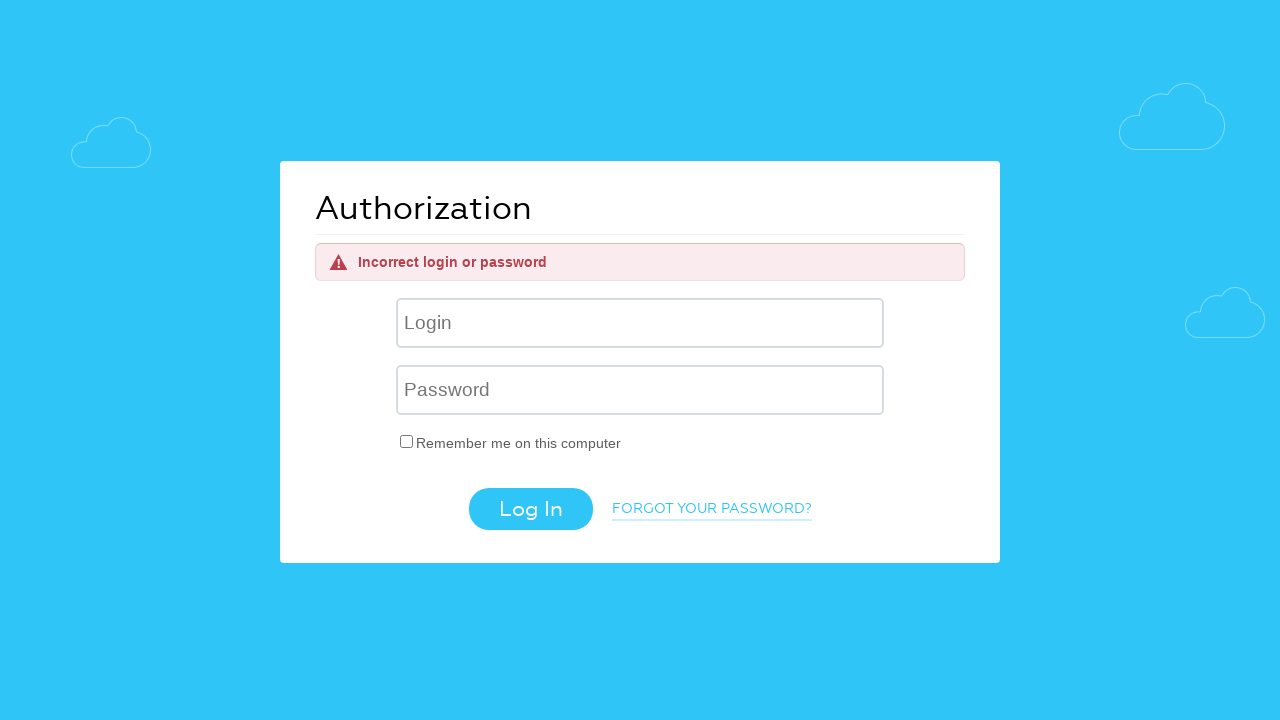

Retrieved error message text: 'Incorrect login or password'
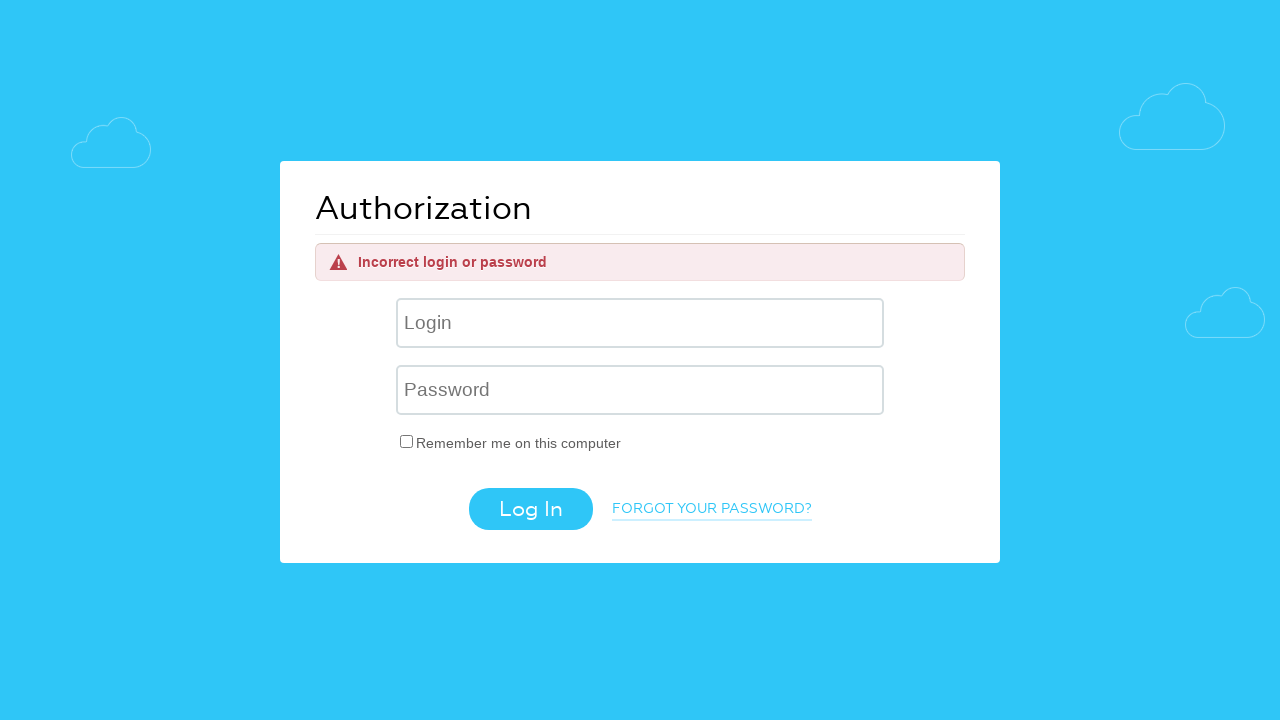

Verified error message matches expected text: 'Incorrect login or password'
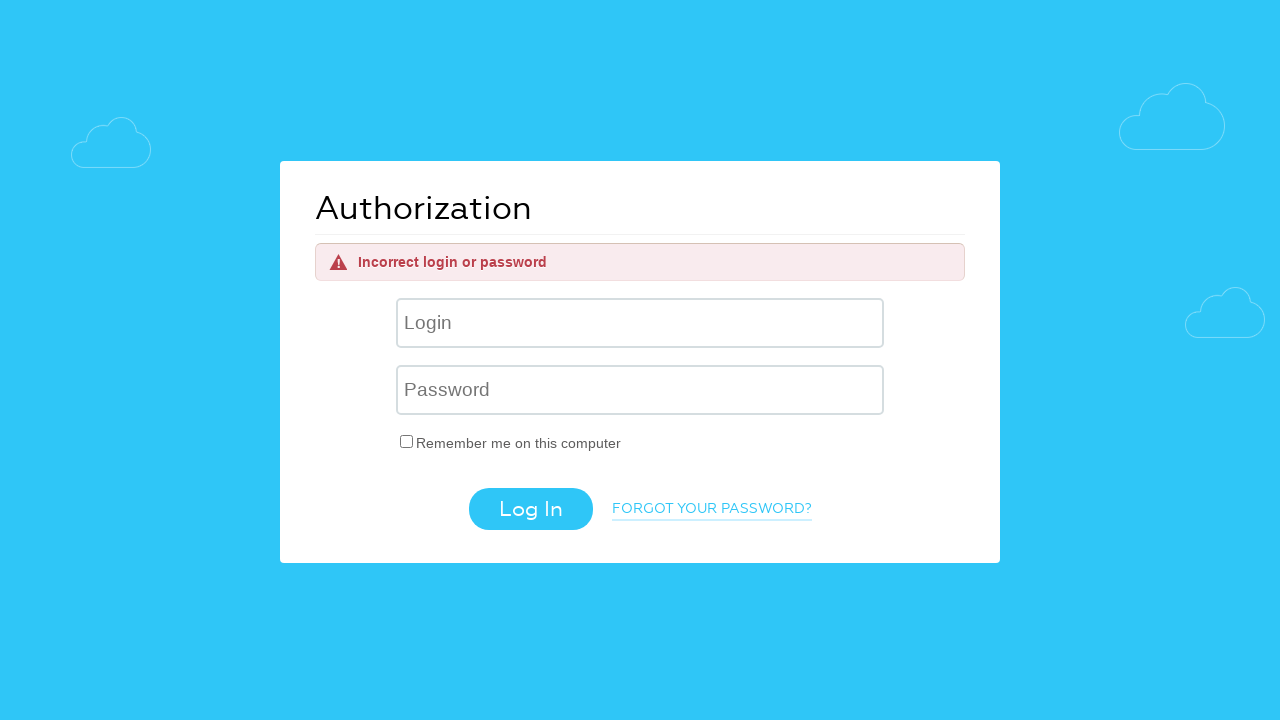

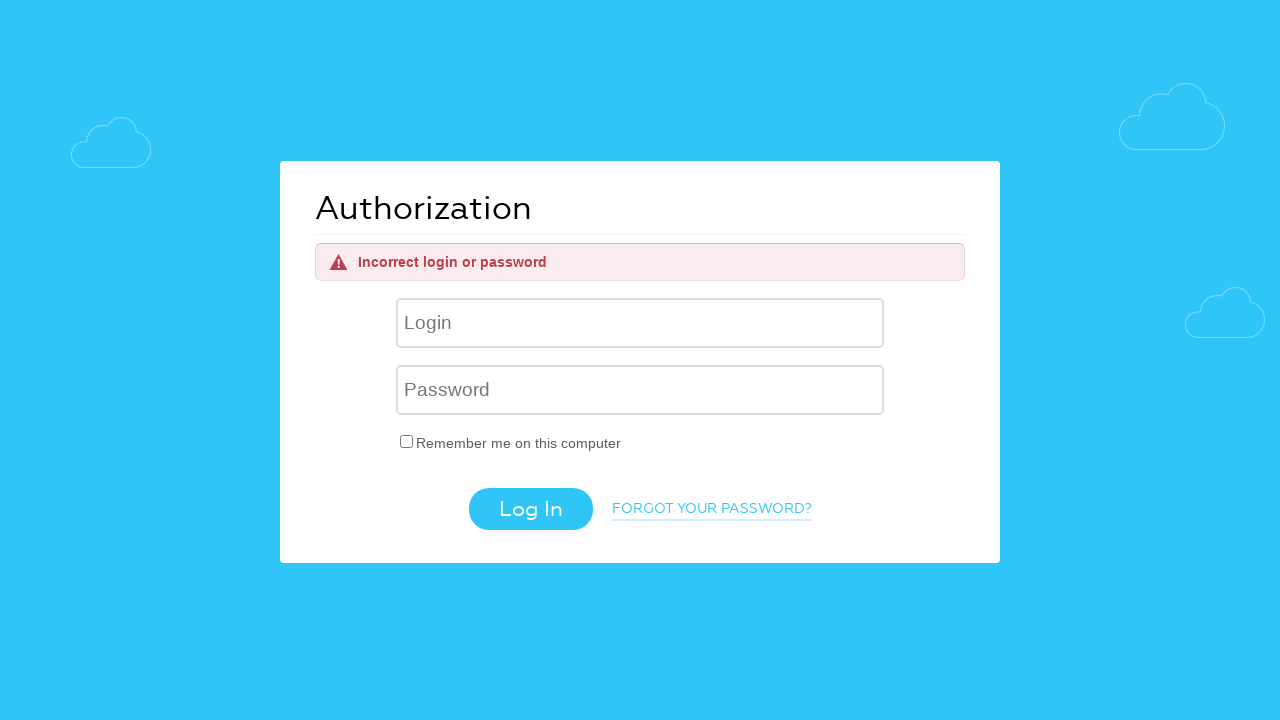